Tests clicking the famous cities button shows activation question

Starting URL: https://neuronpedia.org/gemma-scope#analyze

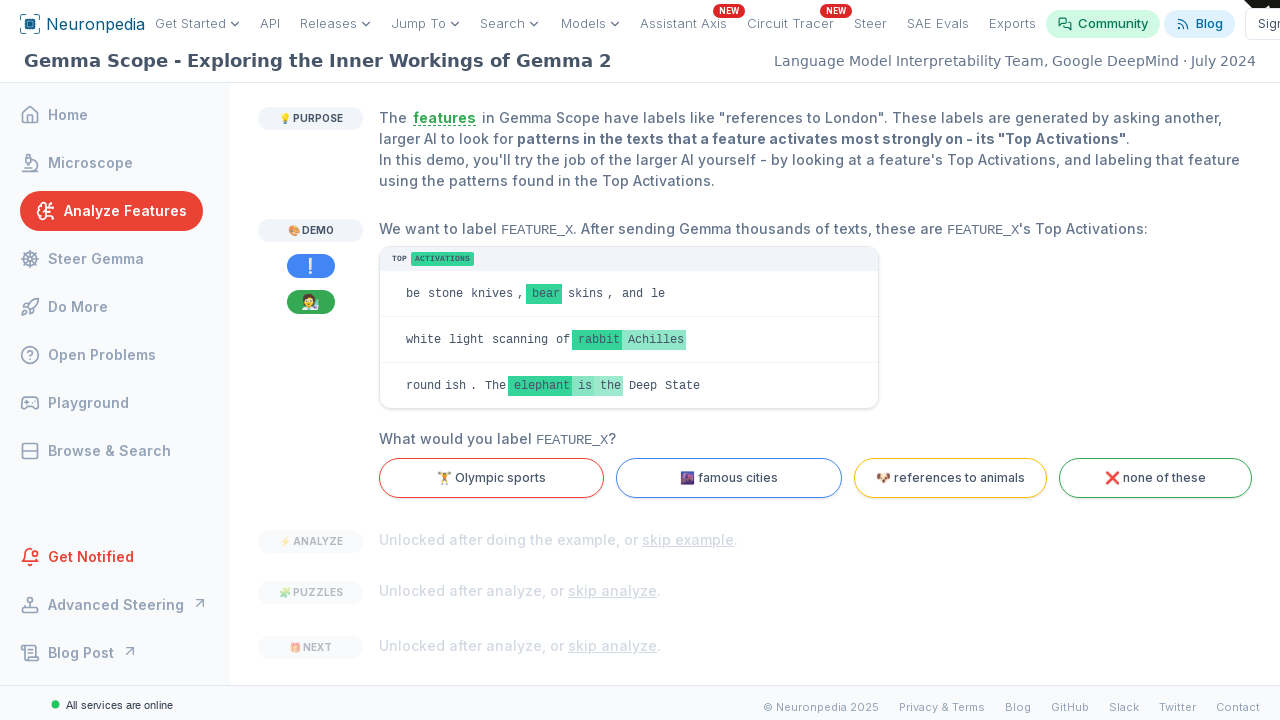

Navigated to neuronpedia.org gemma-scope analyze page
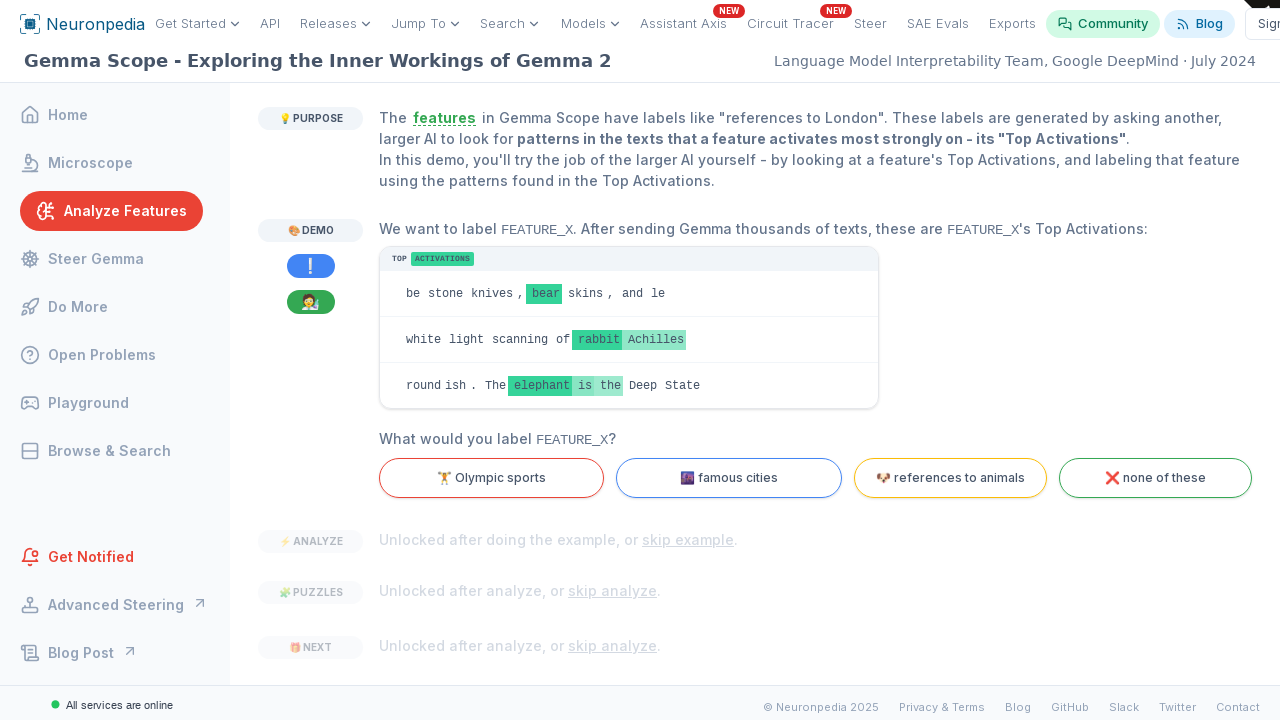

Clicked the famous cities button at (729, 478) on button[value="cities"]
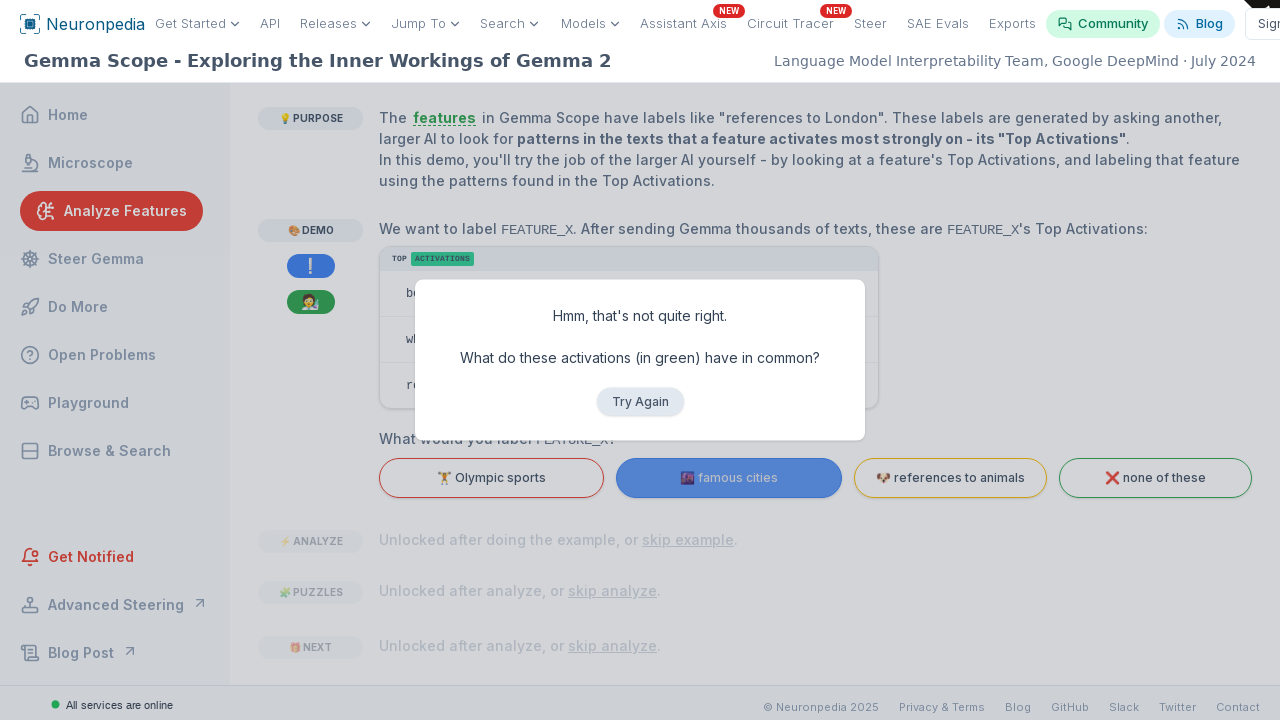

Activation question appeared indicating famous cities button was activated
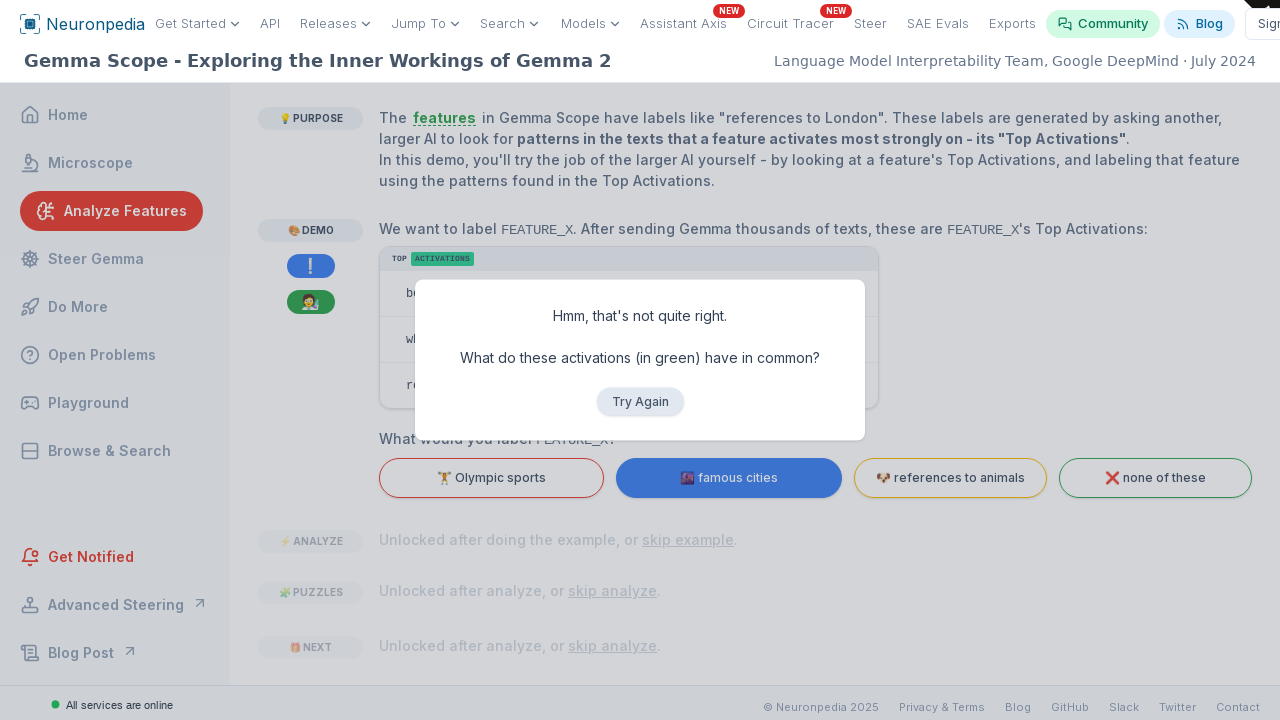

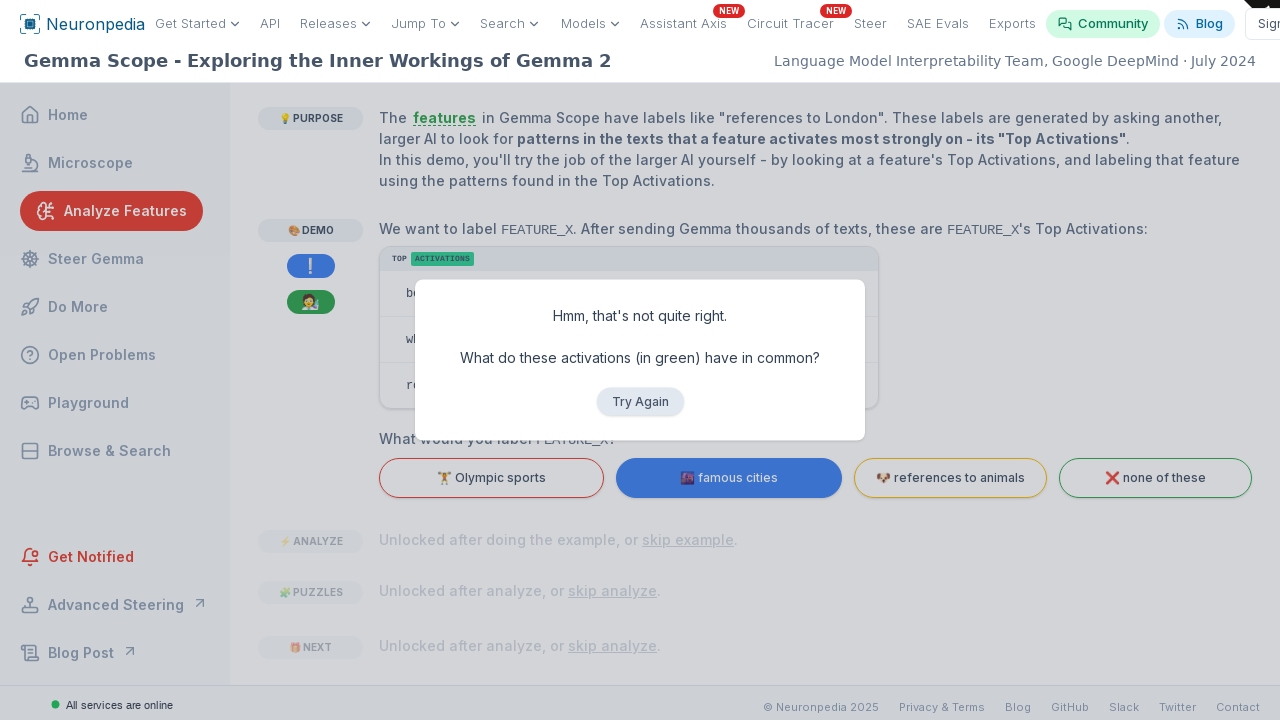